Tests keyboard key press functionality by sending various keyboard keys to an input field

Starting URL: https://the-internet.herokuapp.com/key_presses

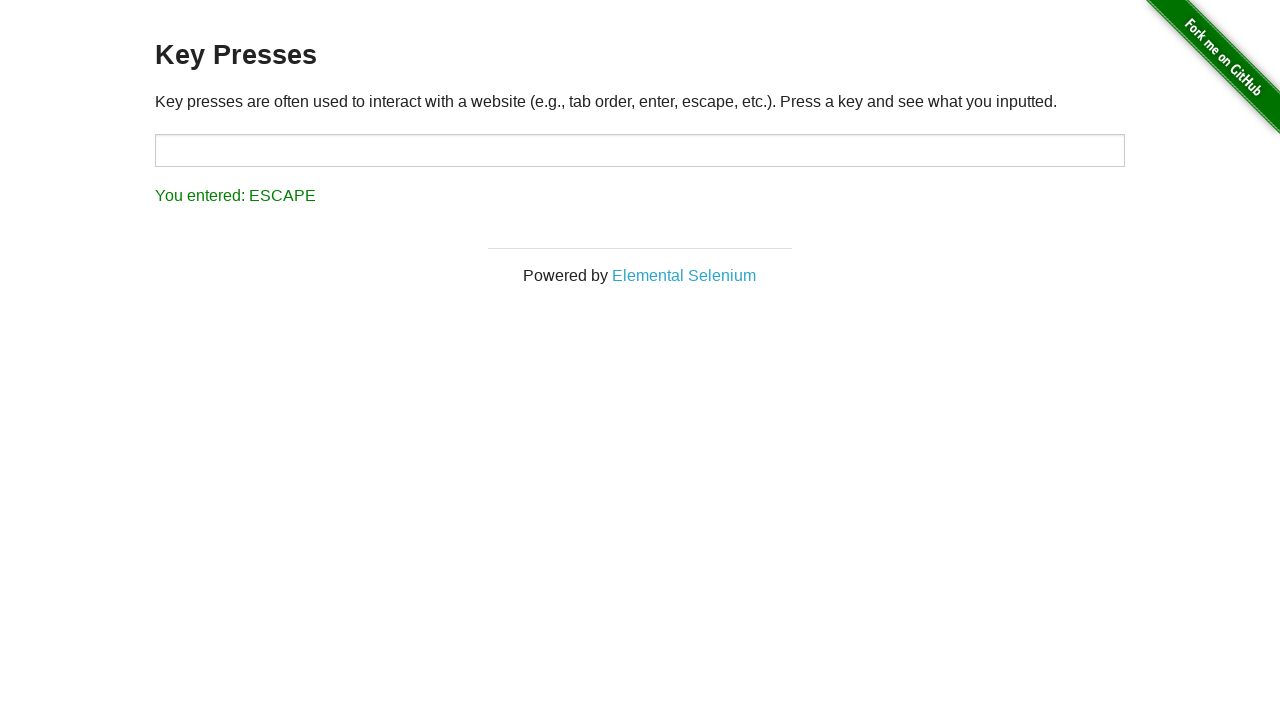

Located the key press input field
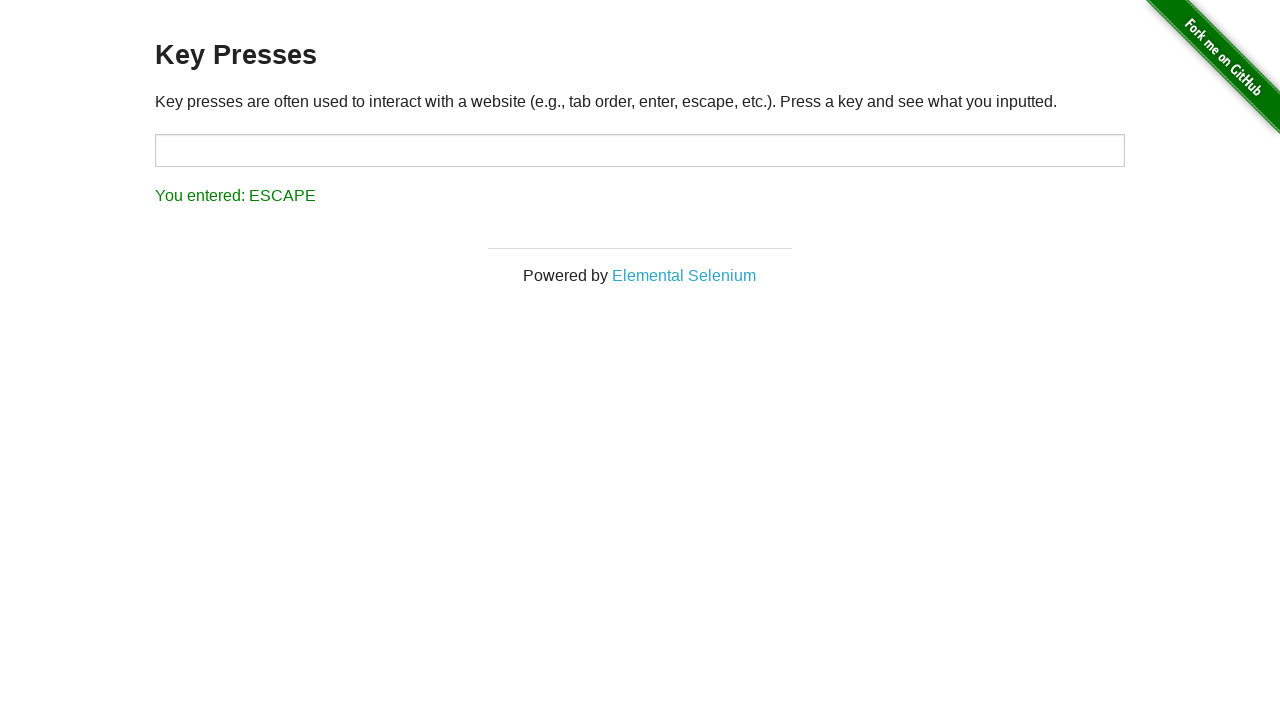

Pressed ENTER key
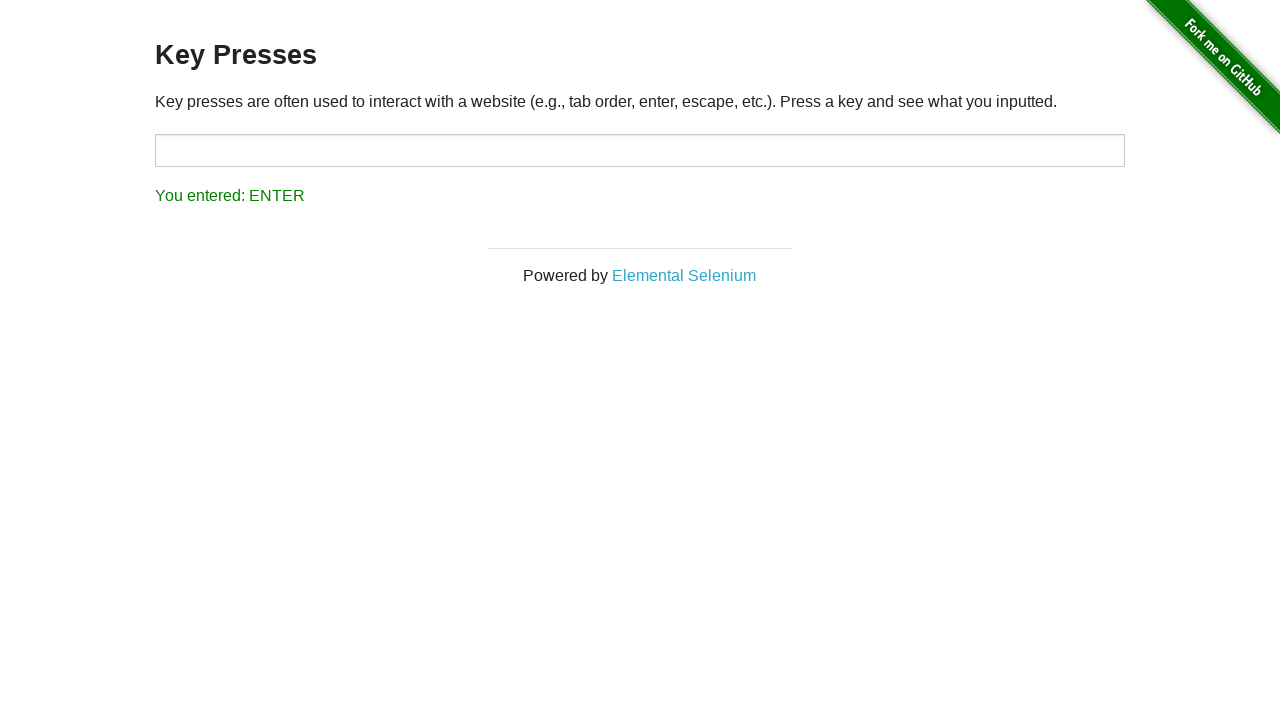

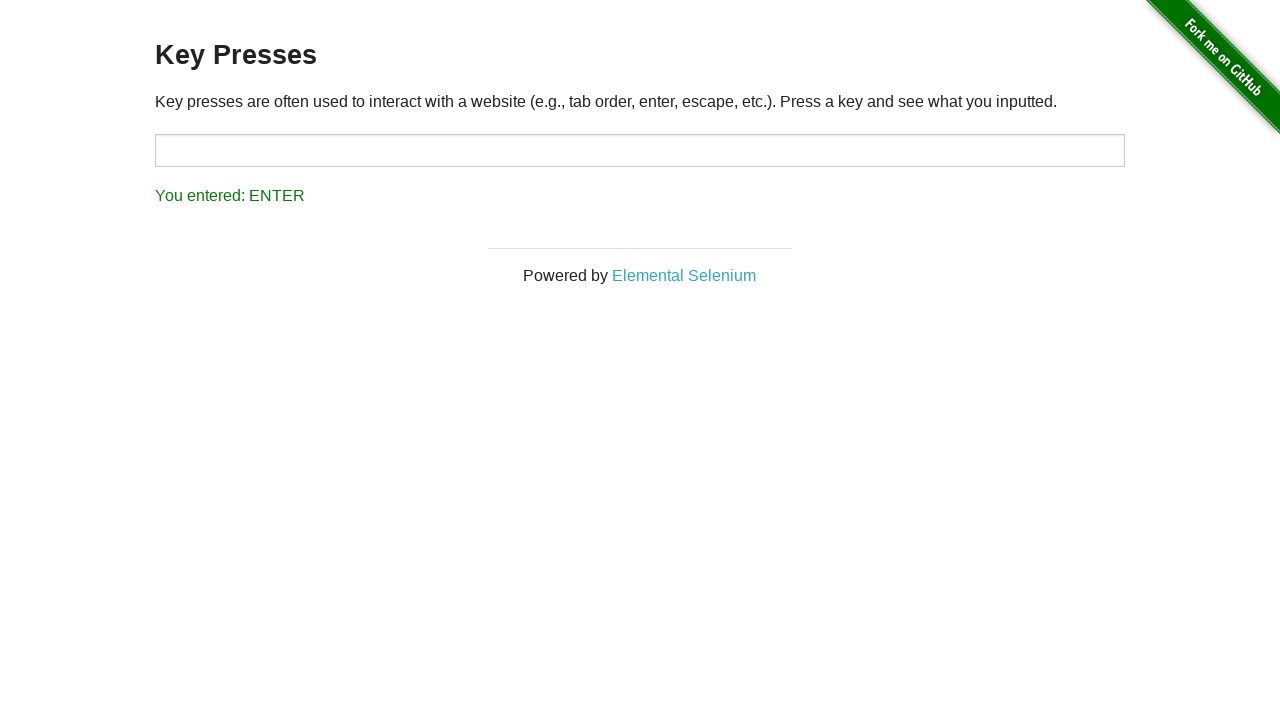